Navigates to Trustpilot review page for RingConn and verifies that review articles are displayed with their elements (title, content, rating, date, author).

Starting URL: https://www.trustpilot.com/review/ringconn.com?page=1

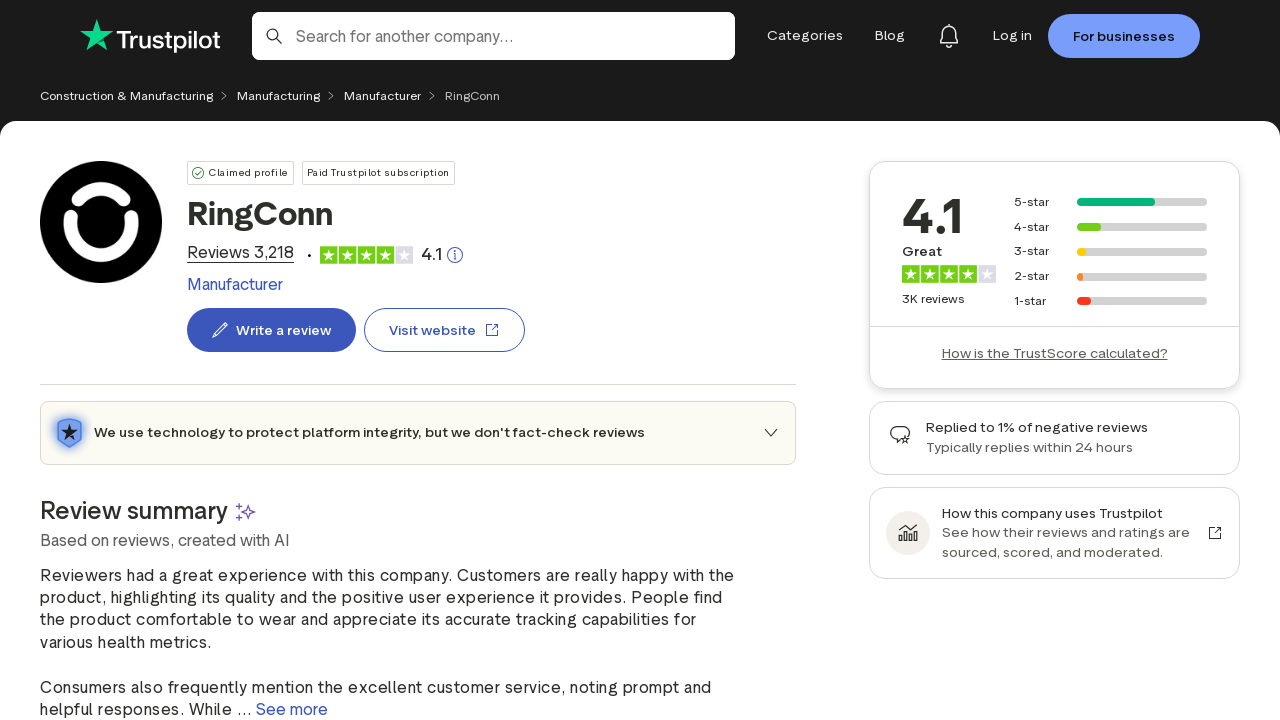

Waited for review articles to load on Trustpilot page 1
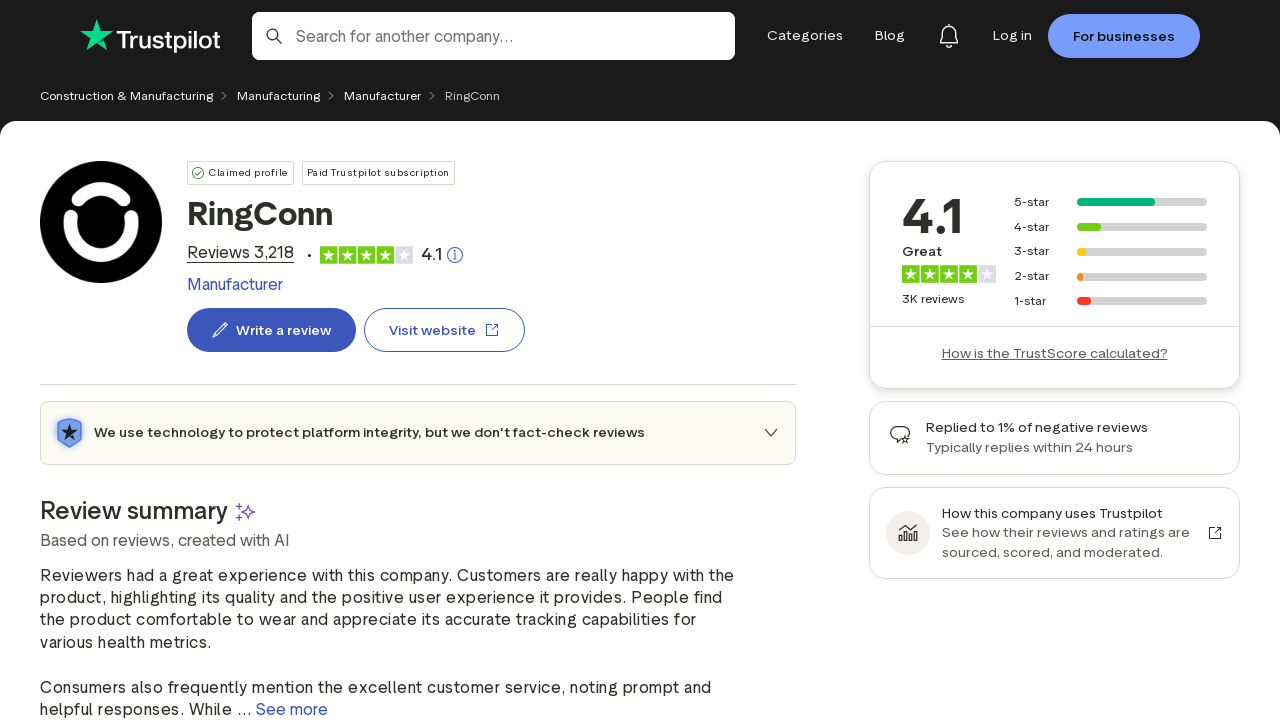

Verified review title elements are present
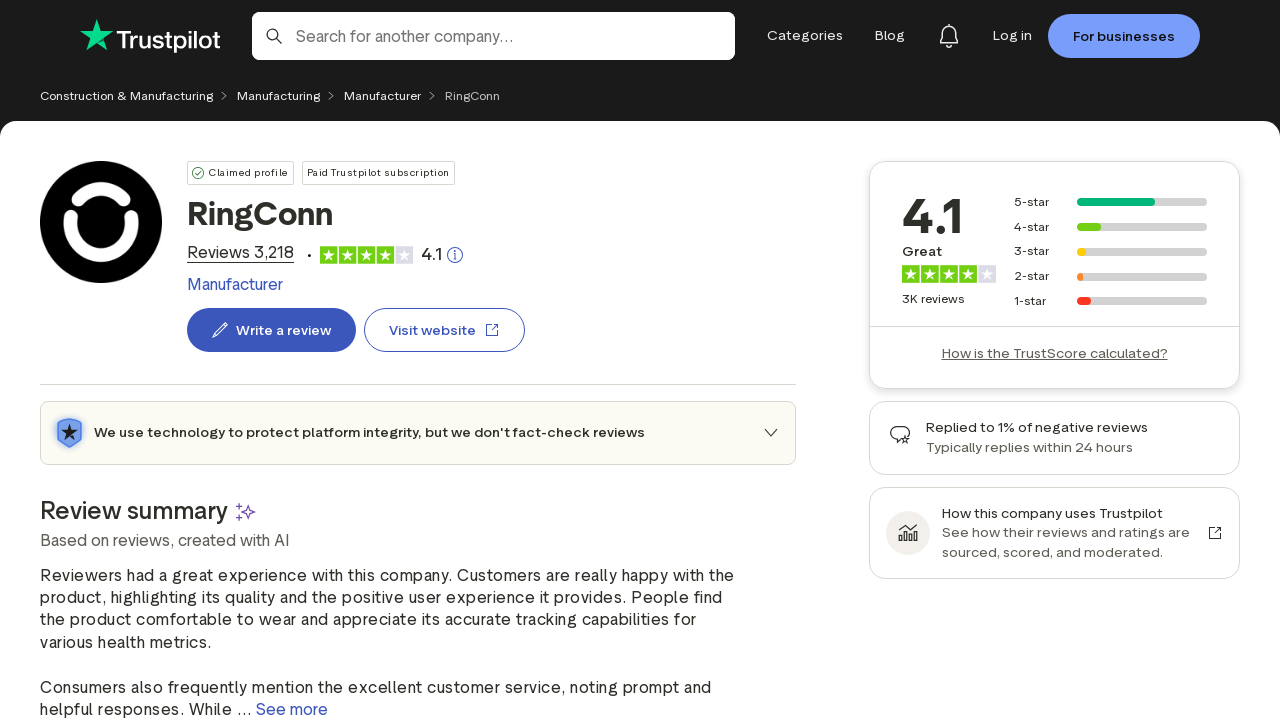

Verified review content elements are present
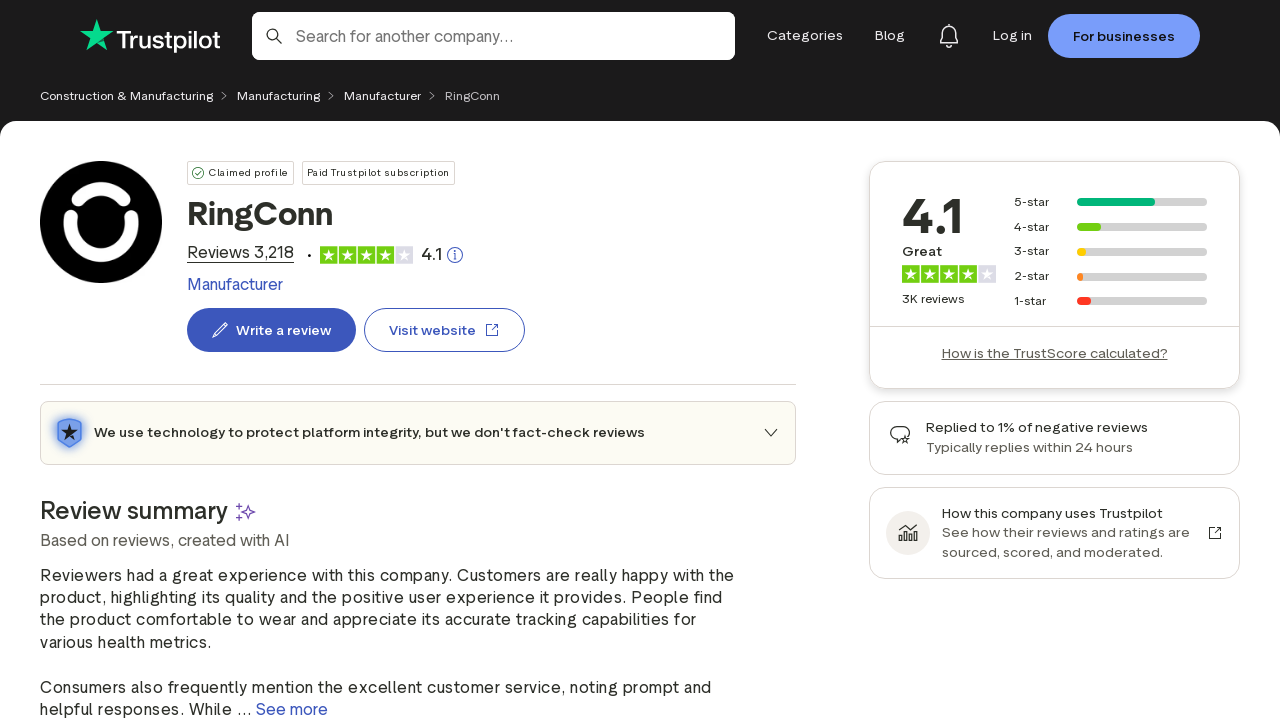

Verified review date elements are present
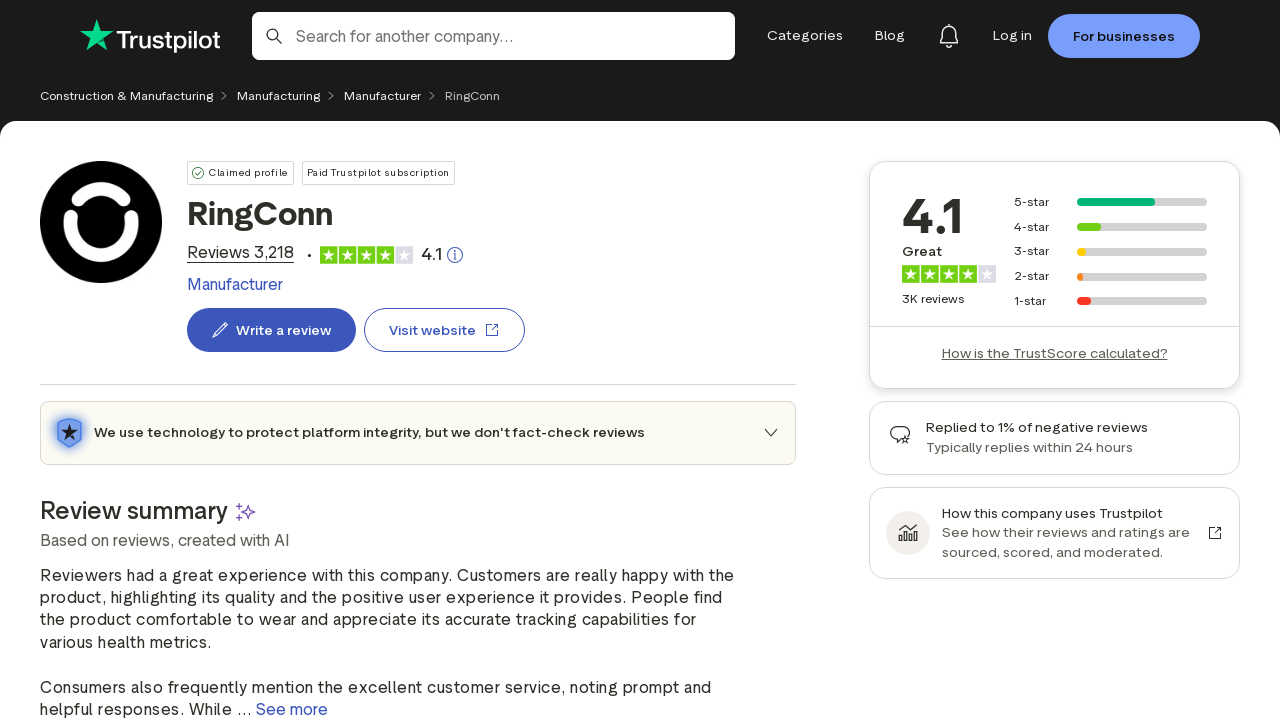

Navigated to page 2 of RingConn reviews
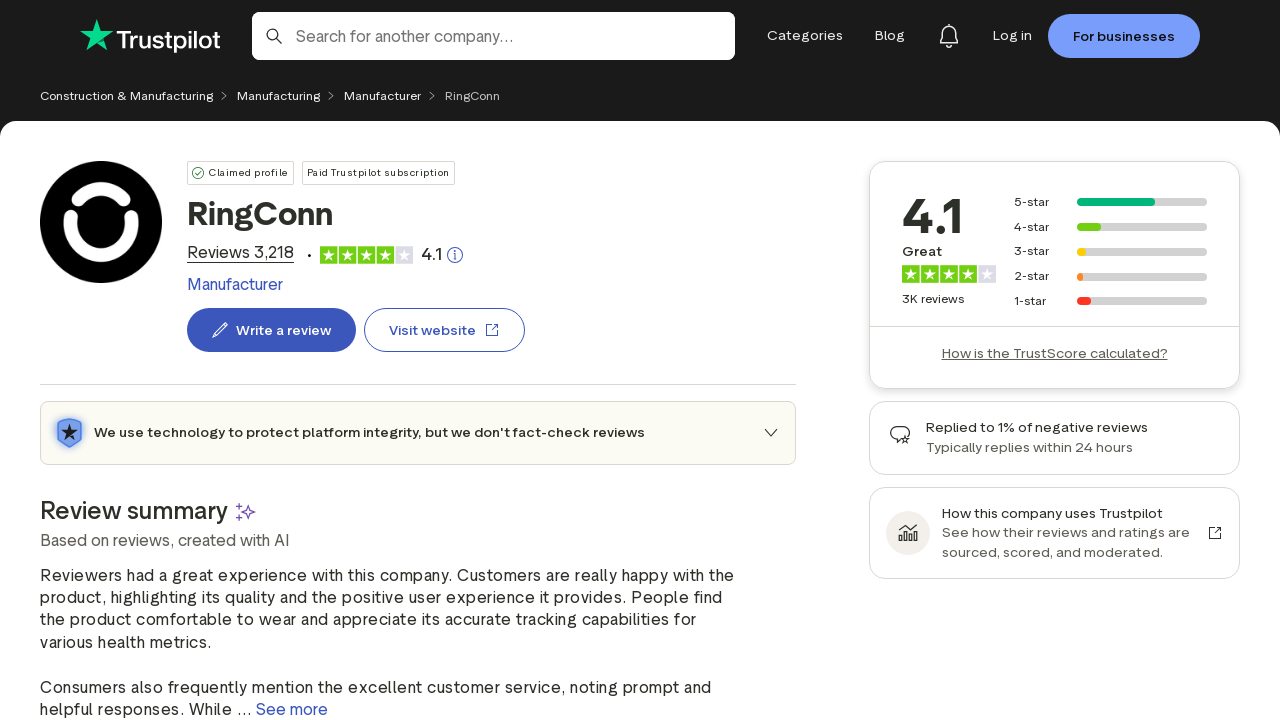

Waited for review articles to load on page 2
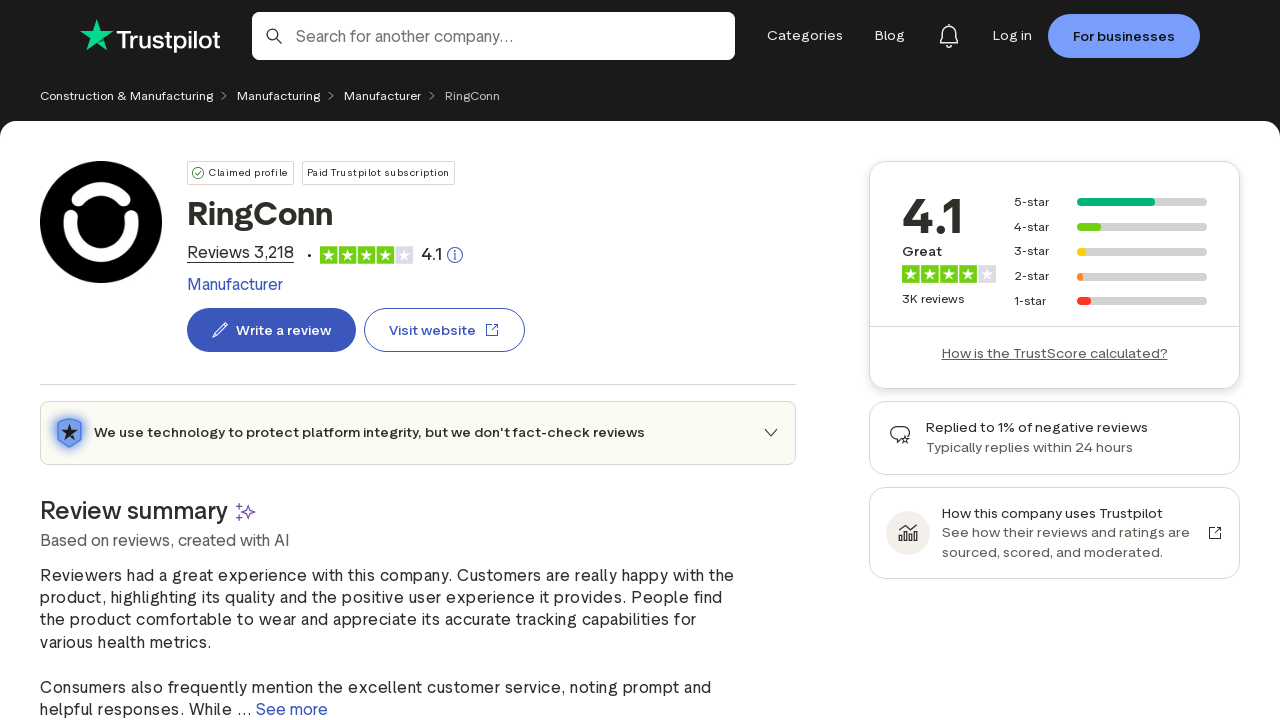

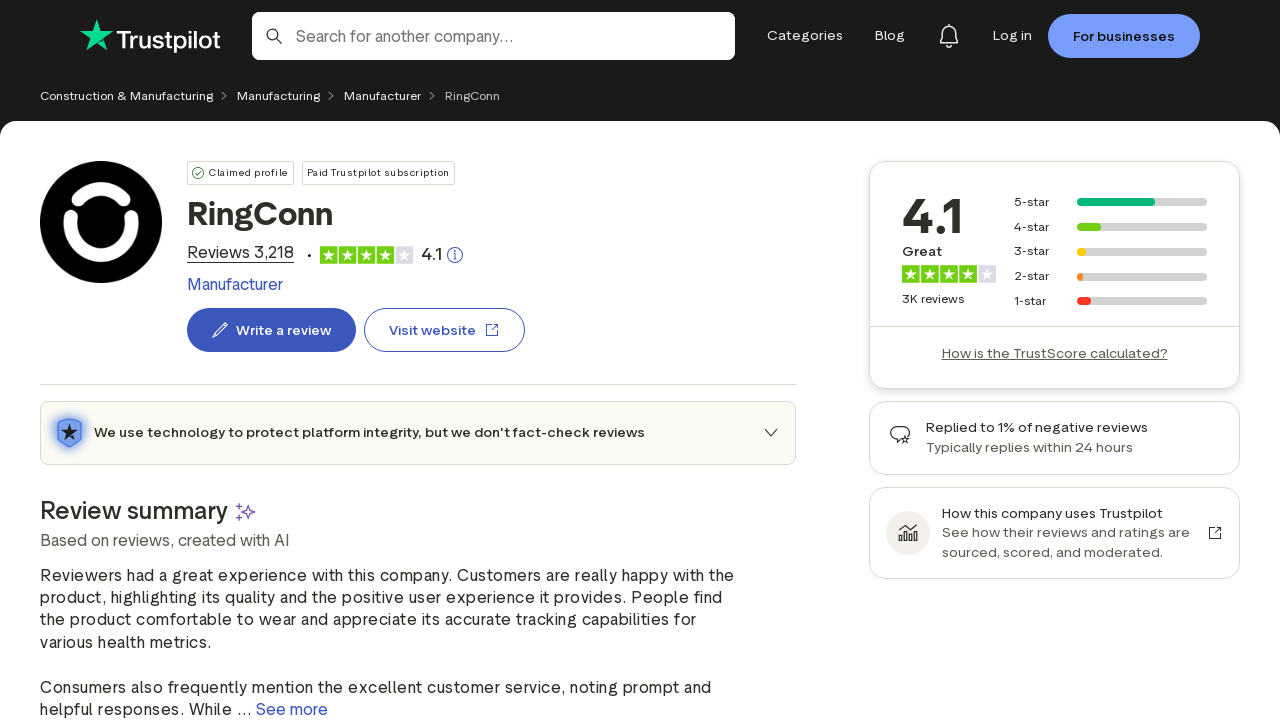